Tests the complete flight booking flow on BlazeDemo by selecting departure and destination cities, choosing a flight, filling in passenger and payment details, and verifying the confirmation page.

Starting URL: https://blazedemo.com/

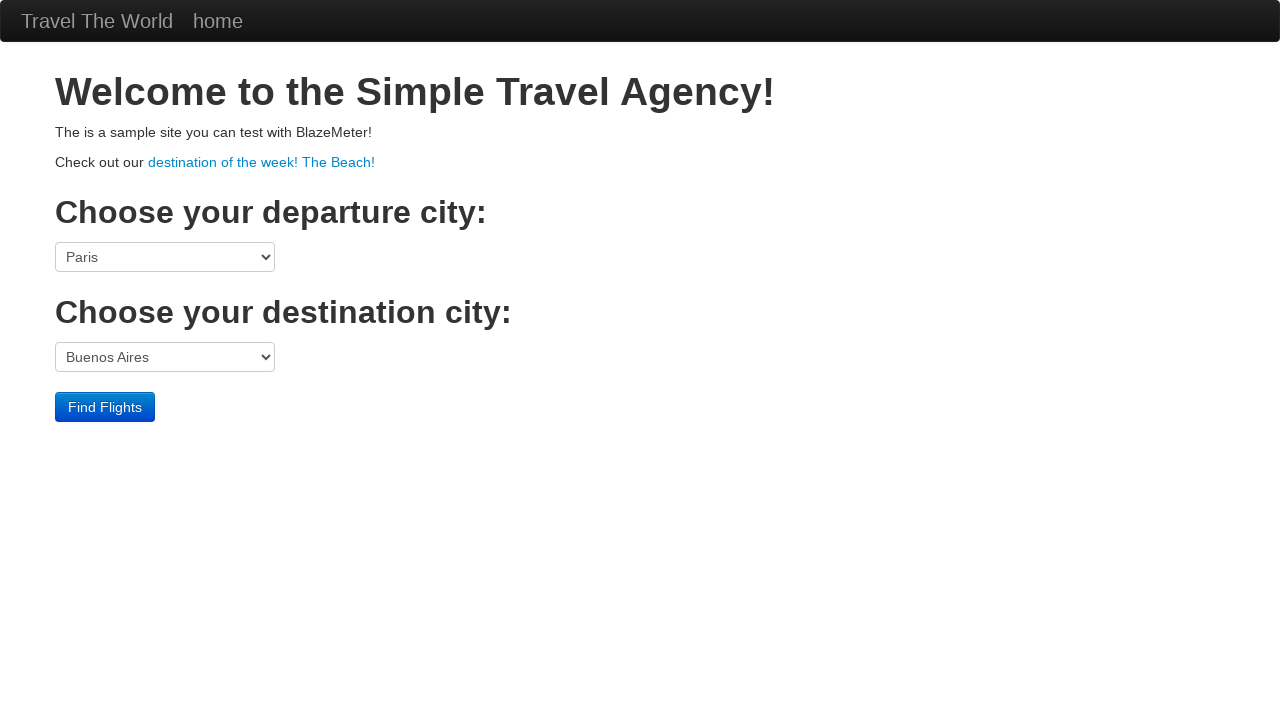

Selected Paris as departure city on select[name='fromPort']
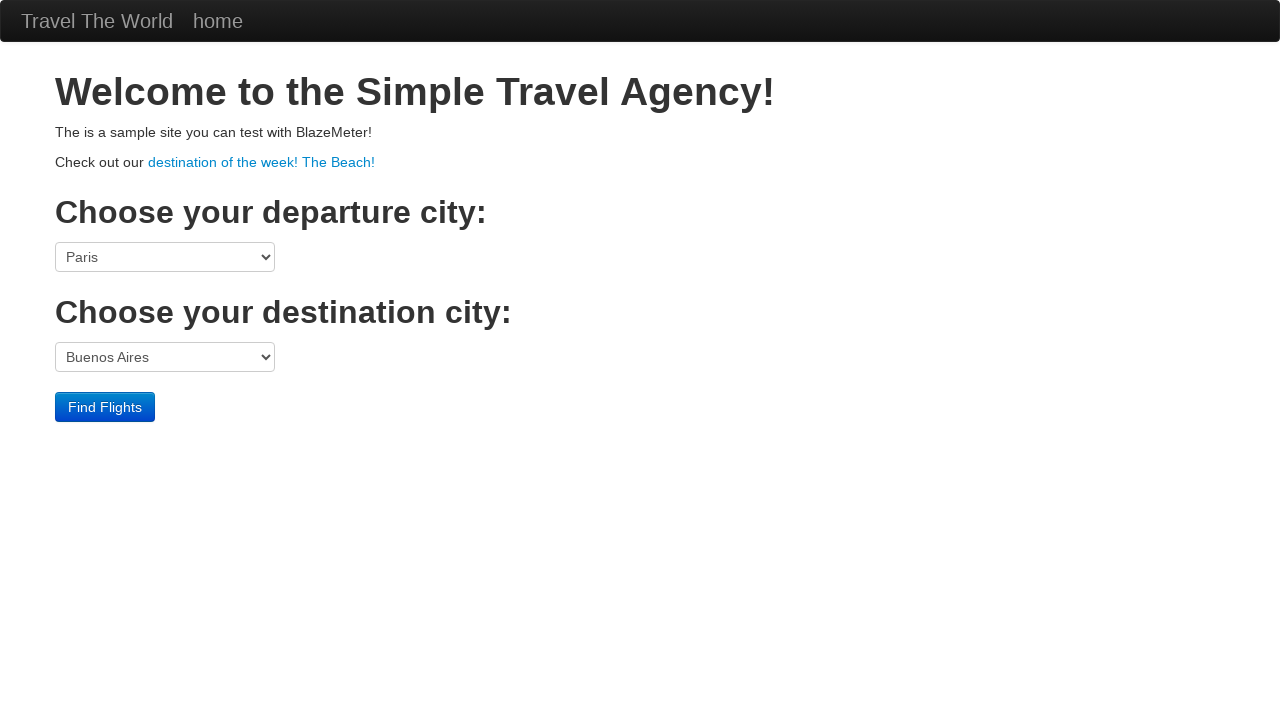

Selected Rome as destination city on select[name='toPort']
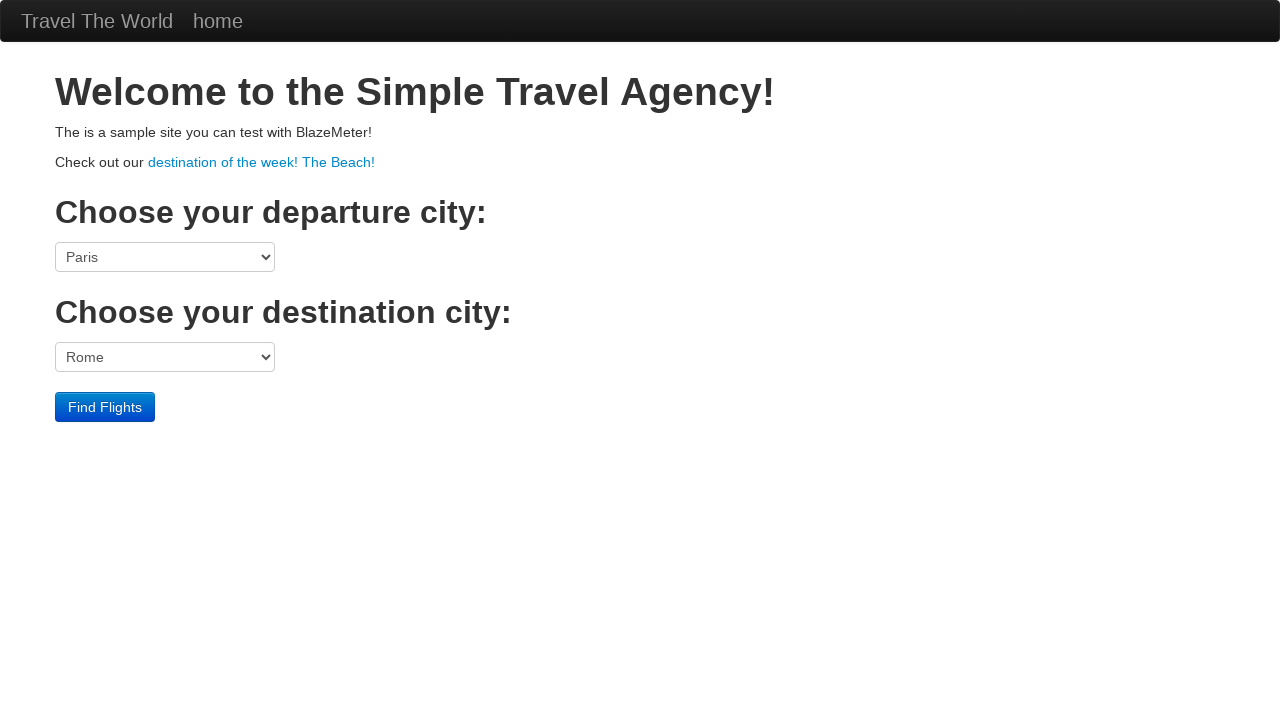

Clicked Find Flights button at (105, 407) on input[type='submit']
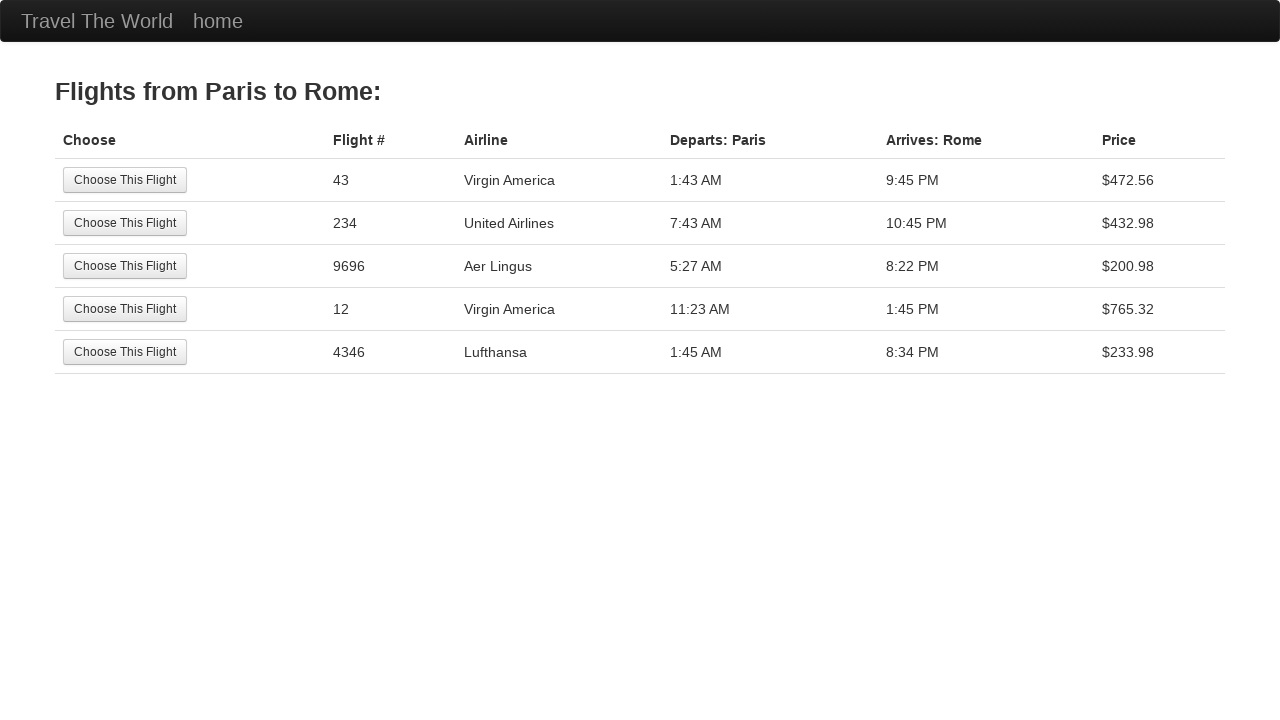

Selected the second flight option at (125, 223) on xpath=//table/tbody/tr[2]/td[1]/input
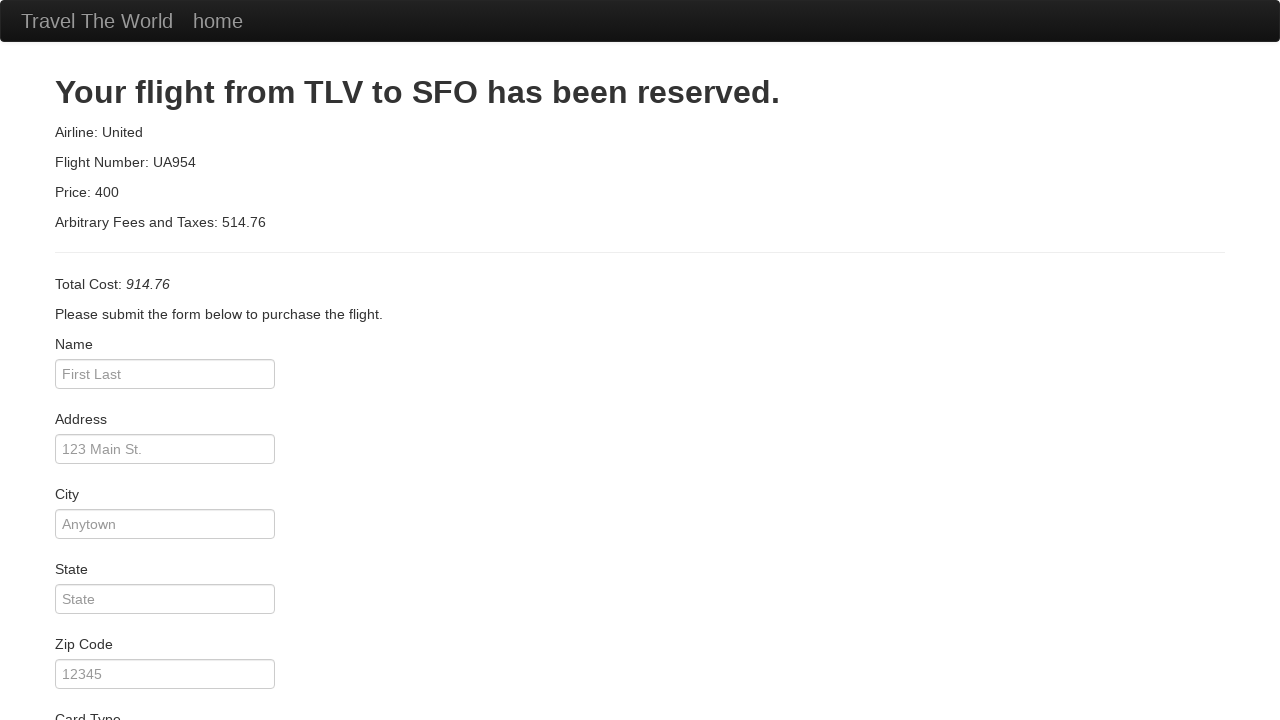

Filled passenger name: Michael Johnson on #inputName
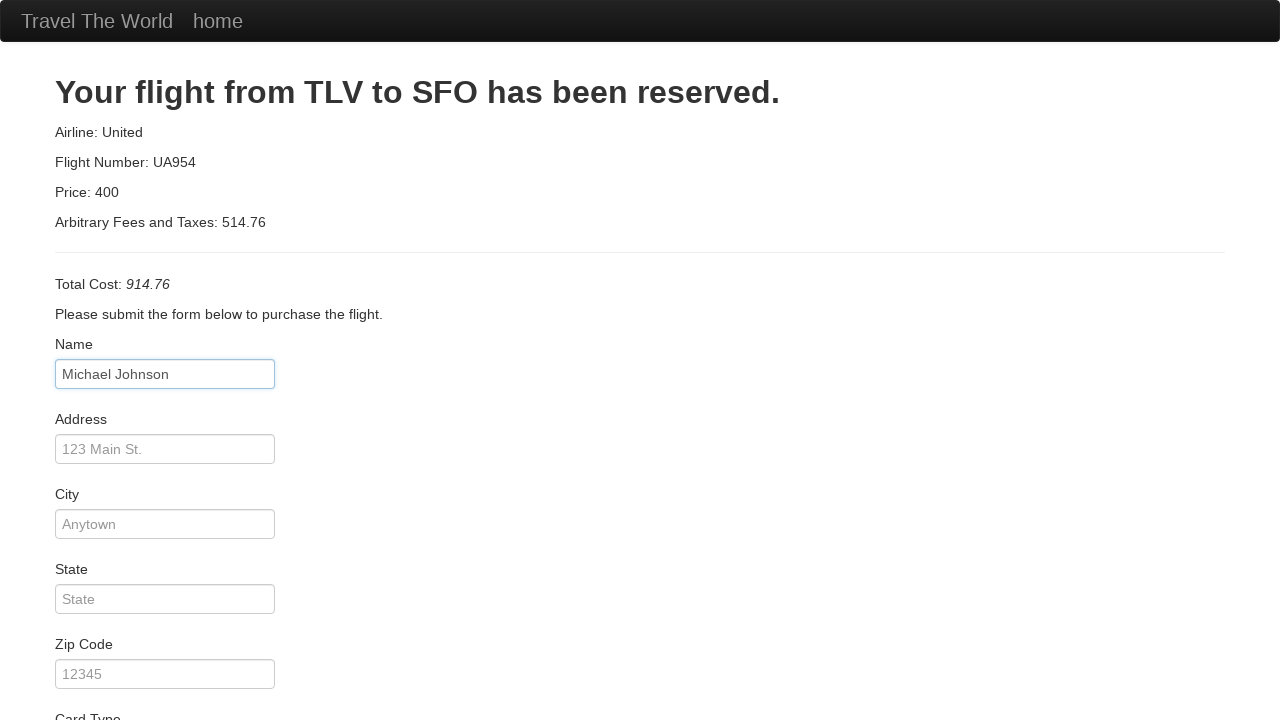

Filled address: 123 Oak Street on #address
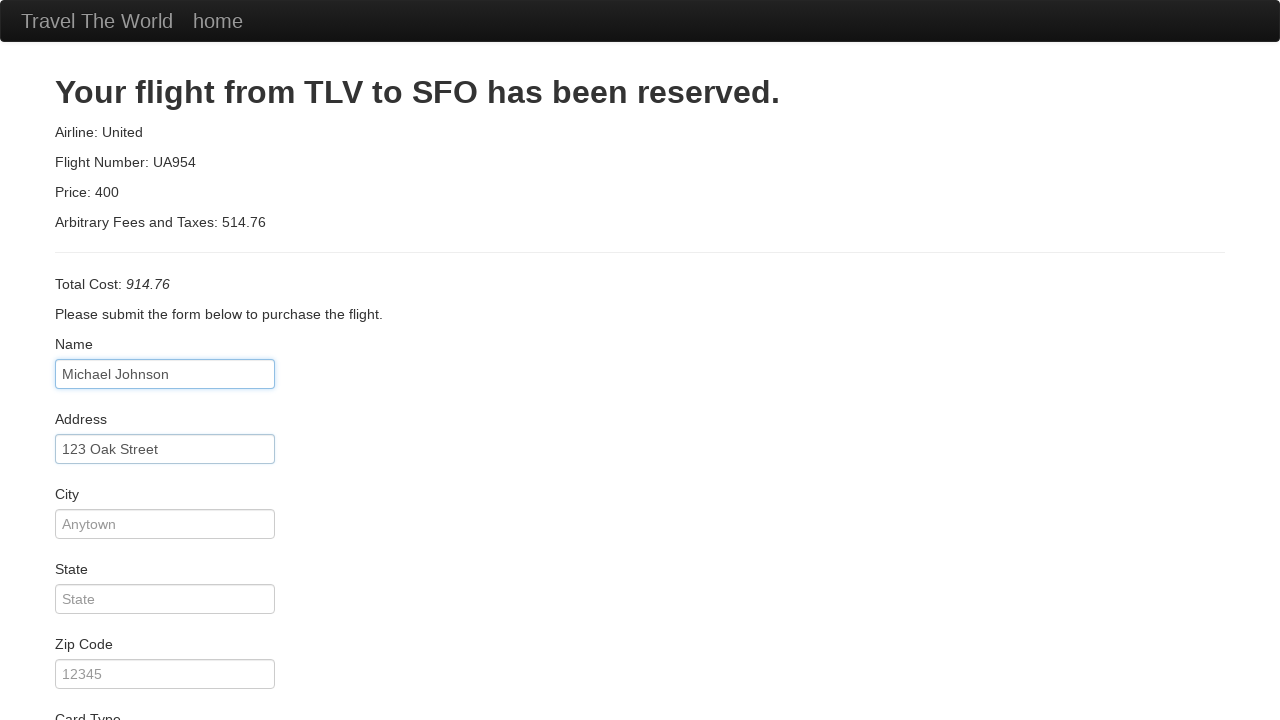

Filled city: Chicago on #city
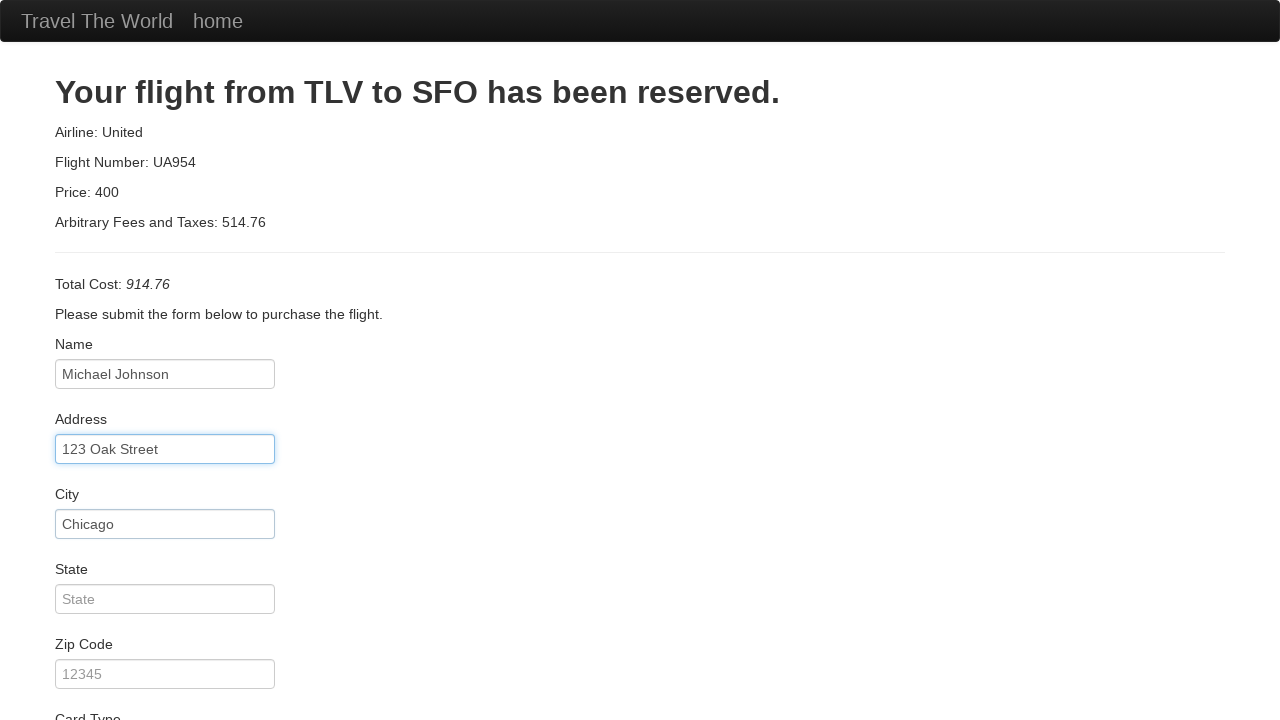

Filled state: Illinois on #state
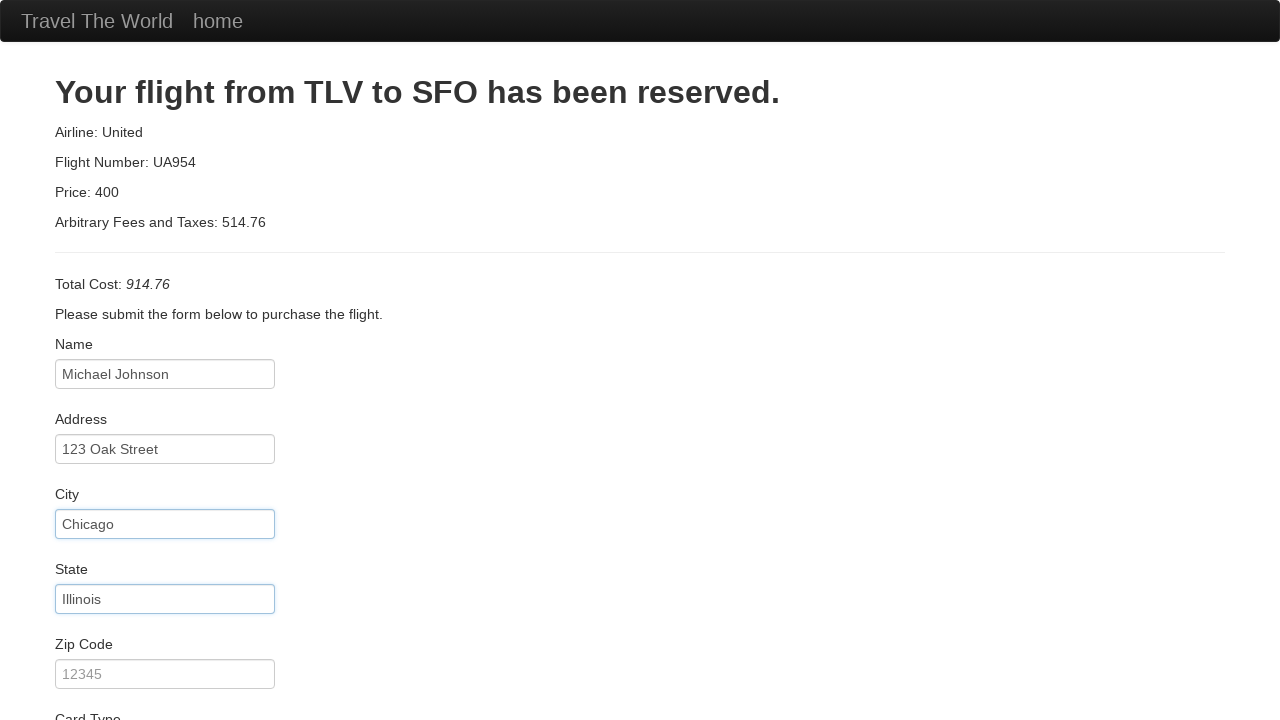

Filled zip code: 60601 on #zipCode
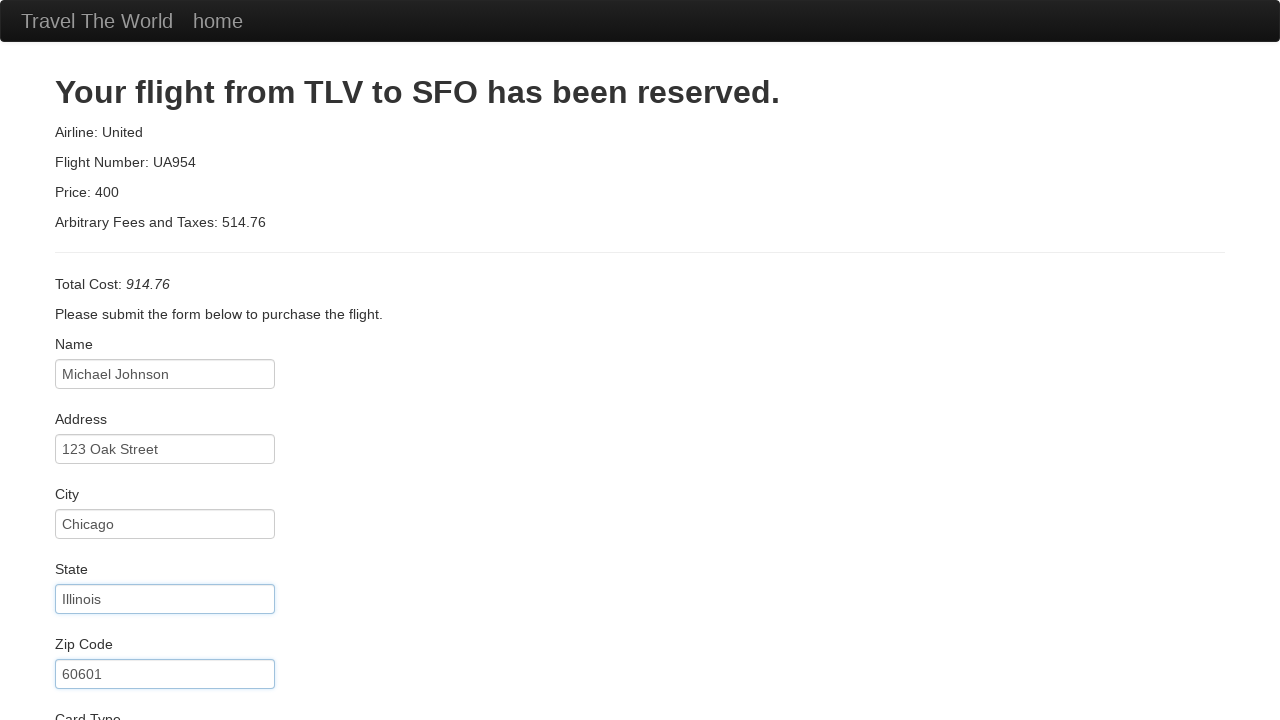

Selected Visa as card type on select[name='cardType']
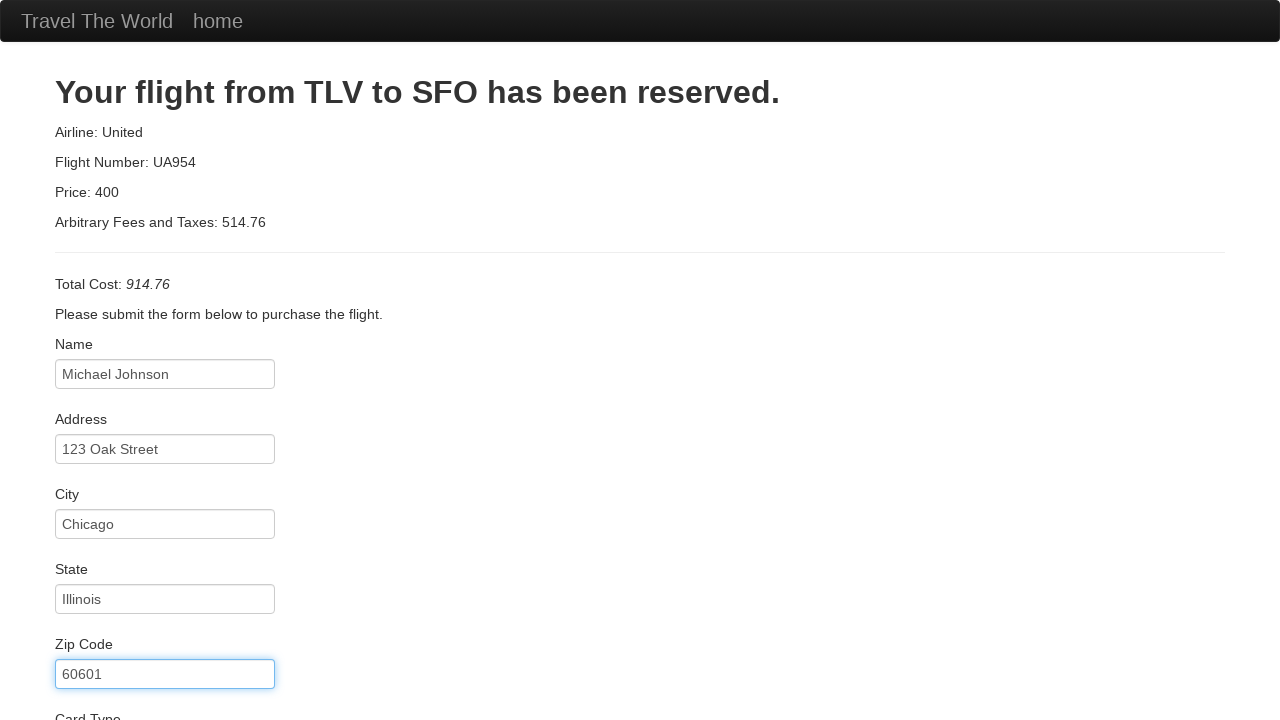

Filled credit card number on #creditCardNumber
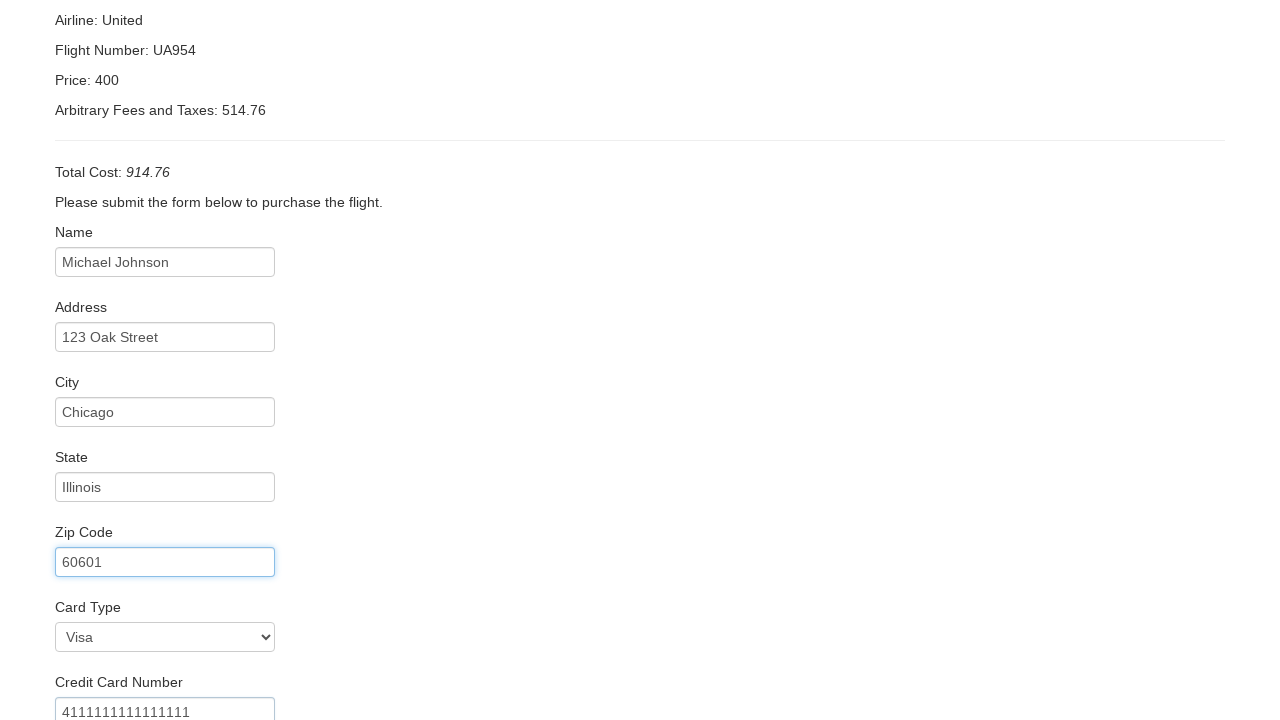

Filled credit card month: 06 on #creditCardMonth
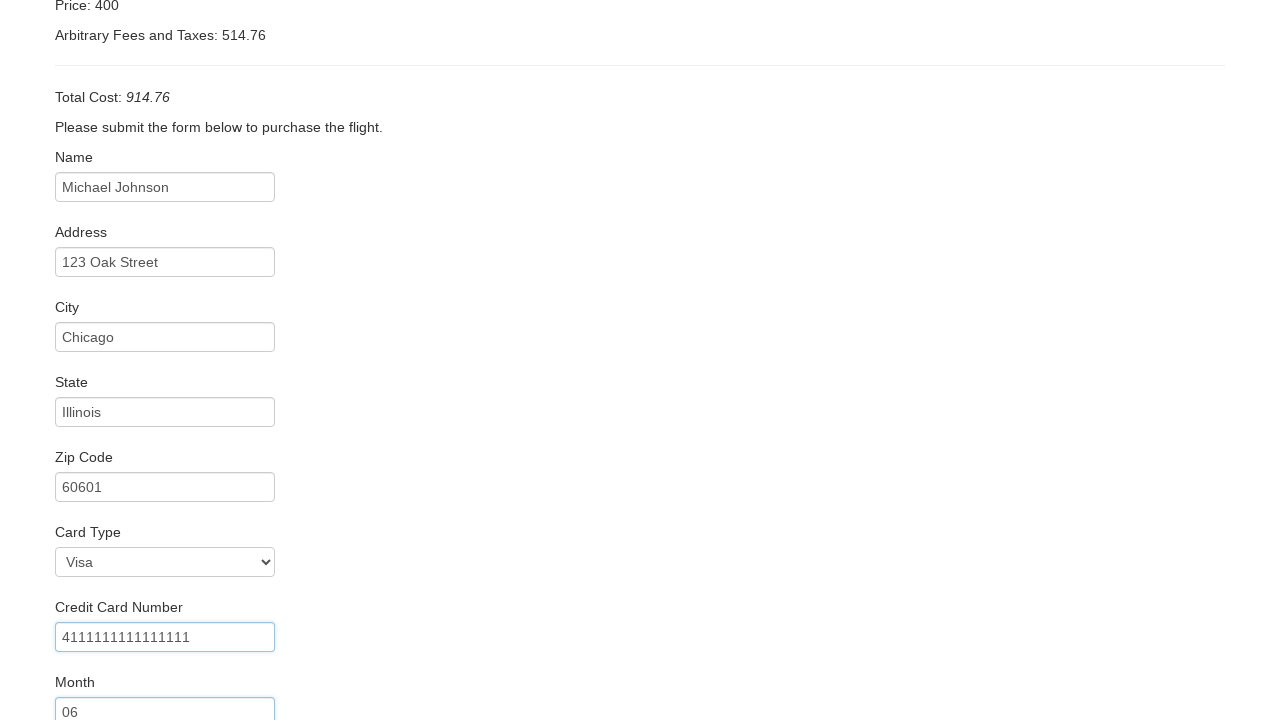

Filled credit card year: 2026 on #creditCardYear
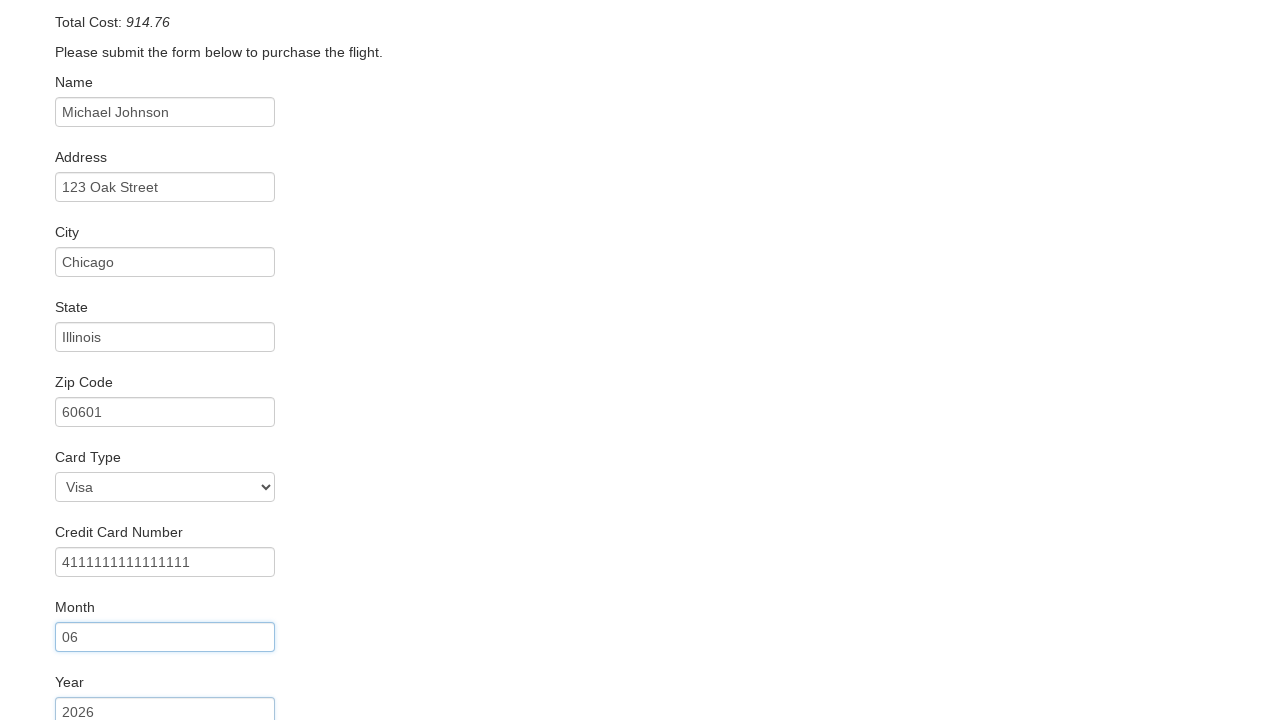

Filled name on card: Michael Johnson on #nameOnCard
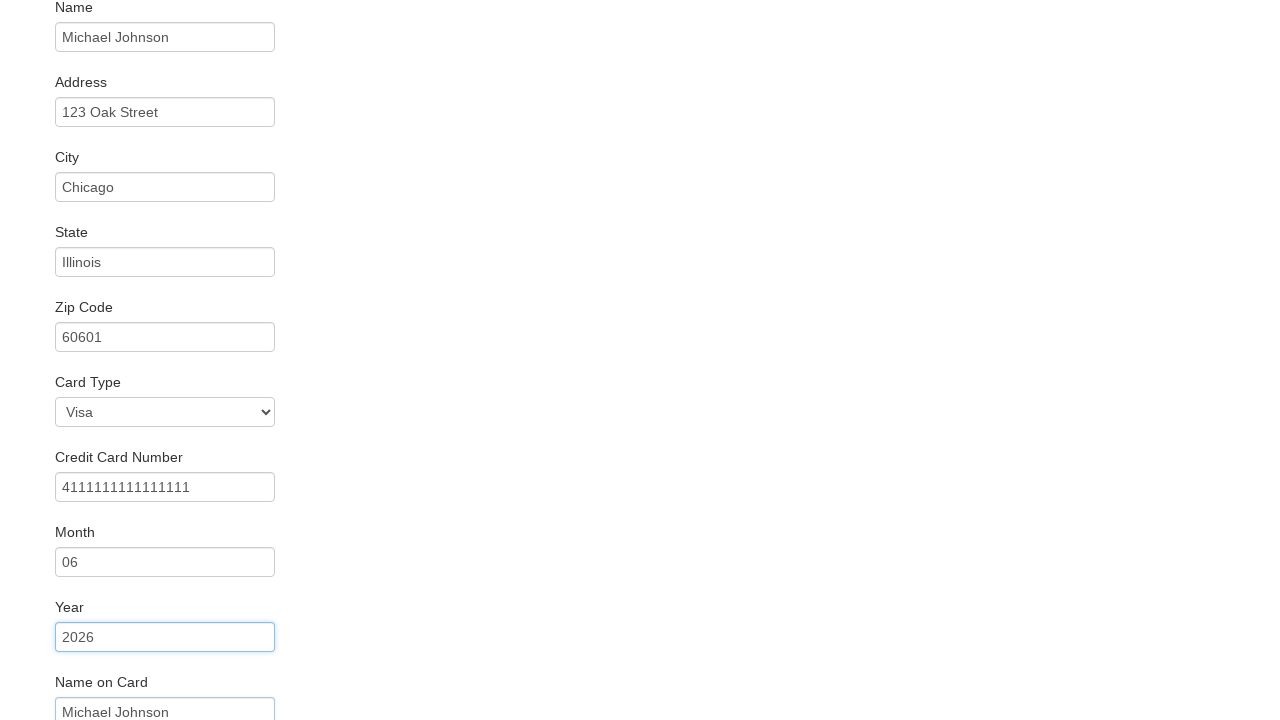

Checked remember me checkbox at (62, 656) on #rememberMe
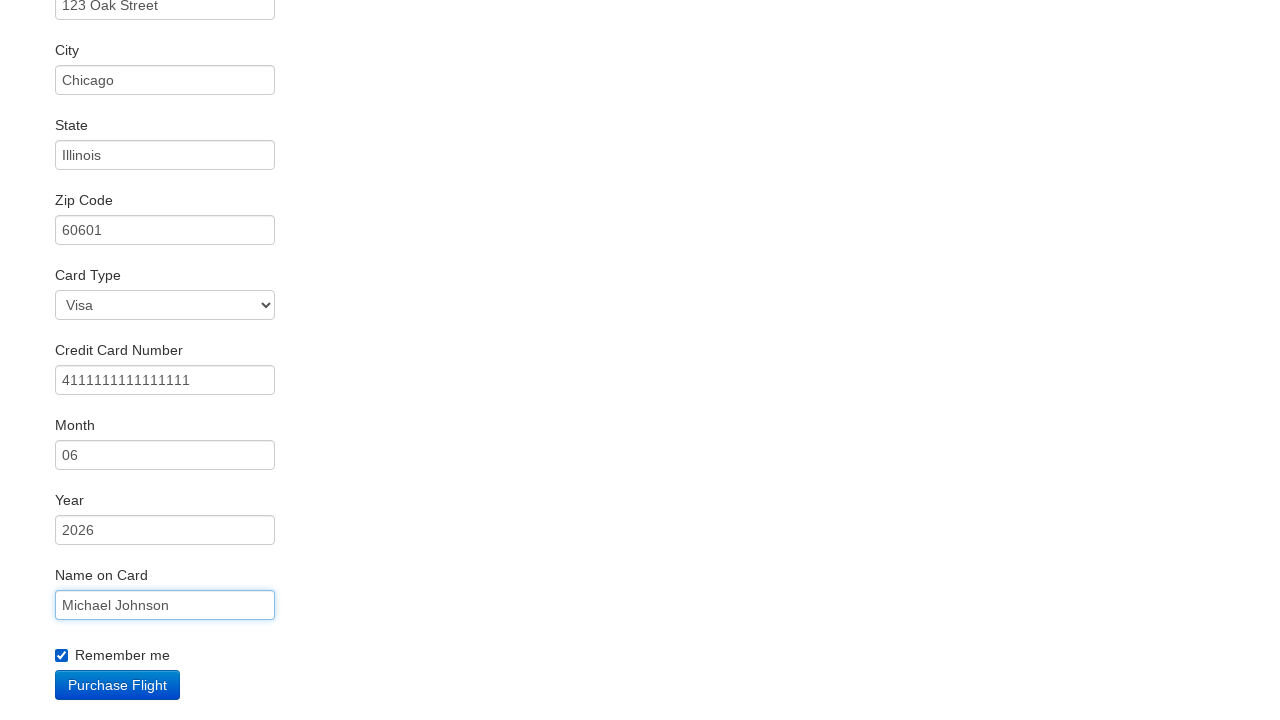

Clicked Purchase Flight button at (118, 685) on input[type='submit']
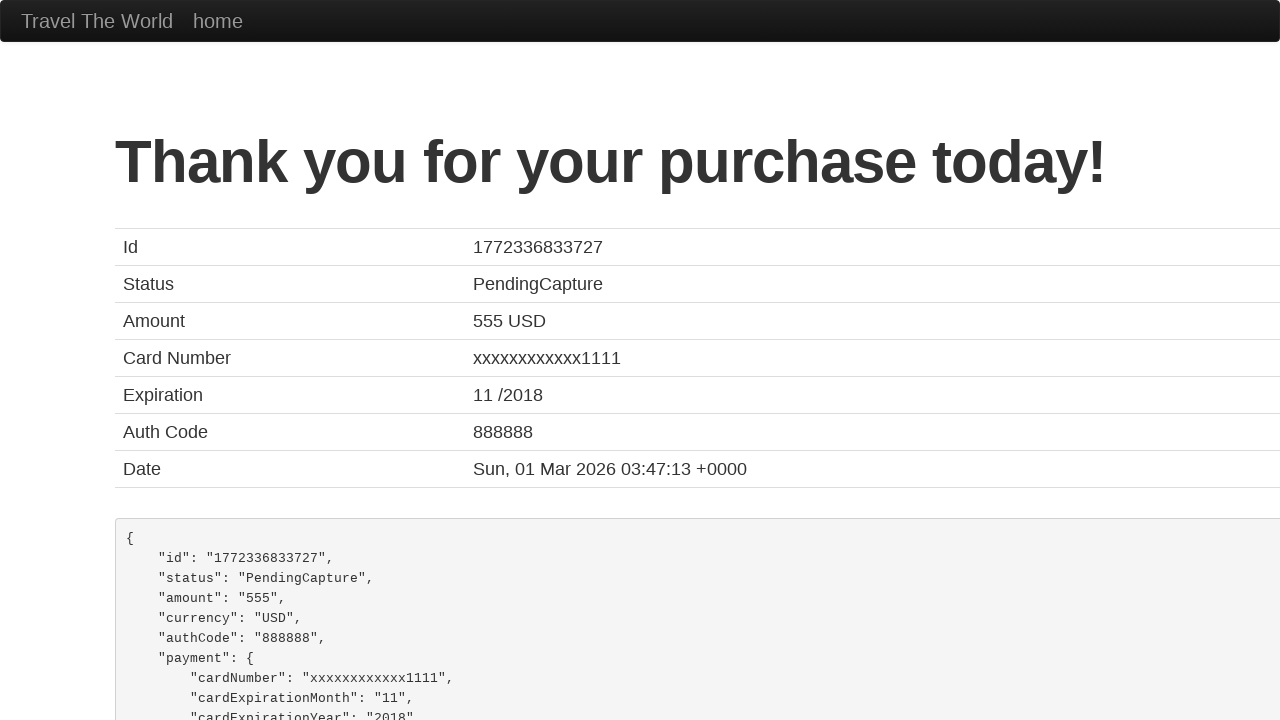

Confirmation page loaded with heading
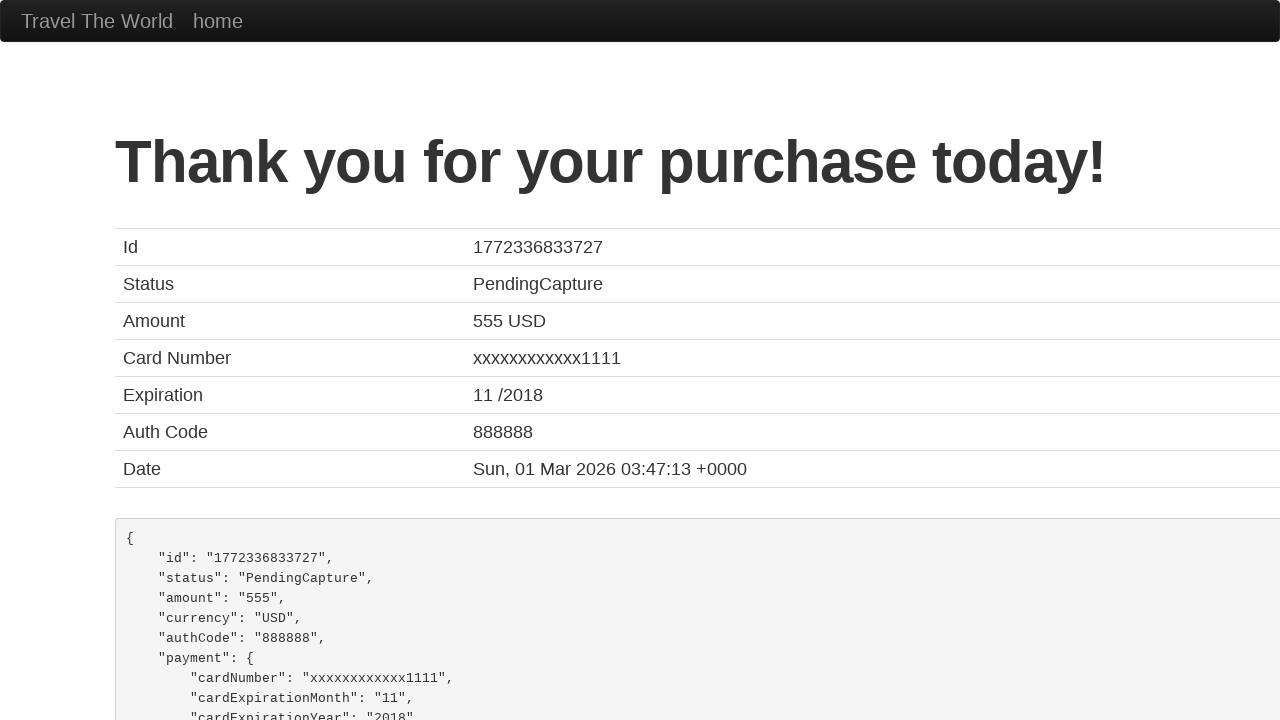

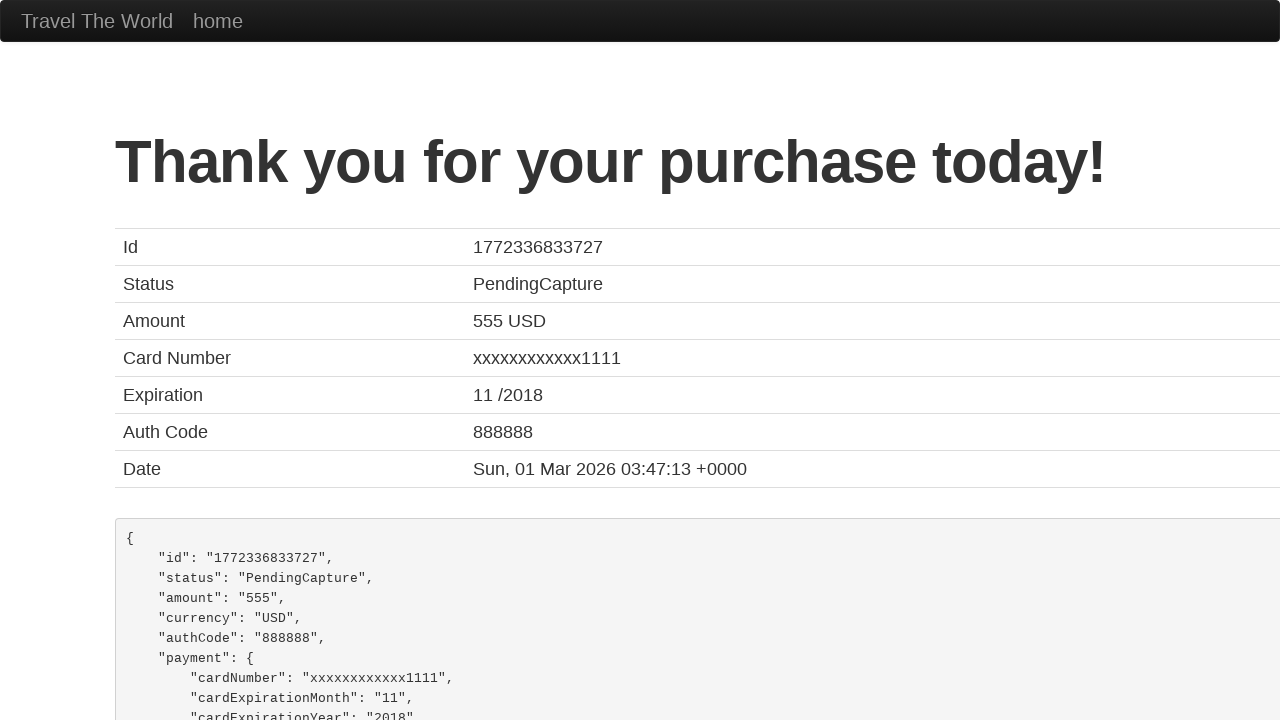